Tests browser navigation commands by navigating to a second URL, going back, going forward, and refreshing the page

Starting URL: https://omayo.blogspot.com/

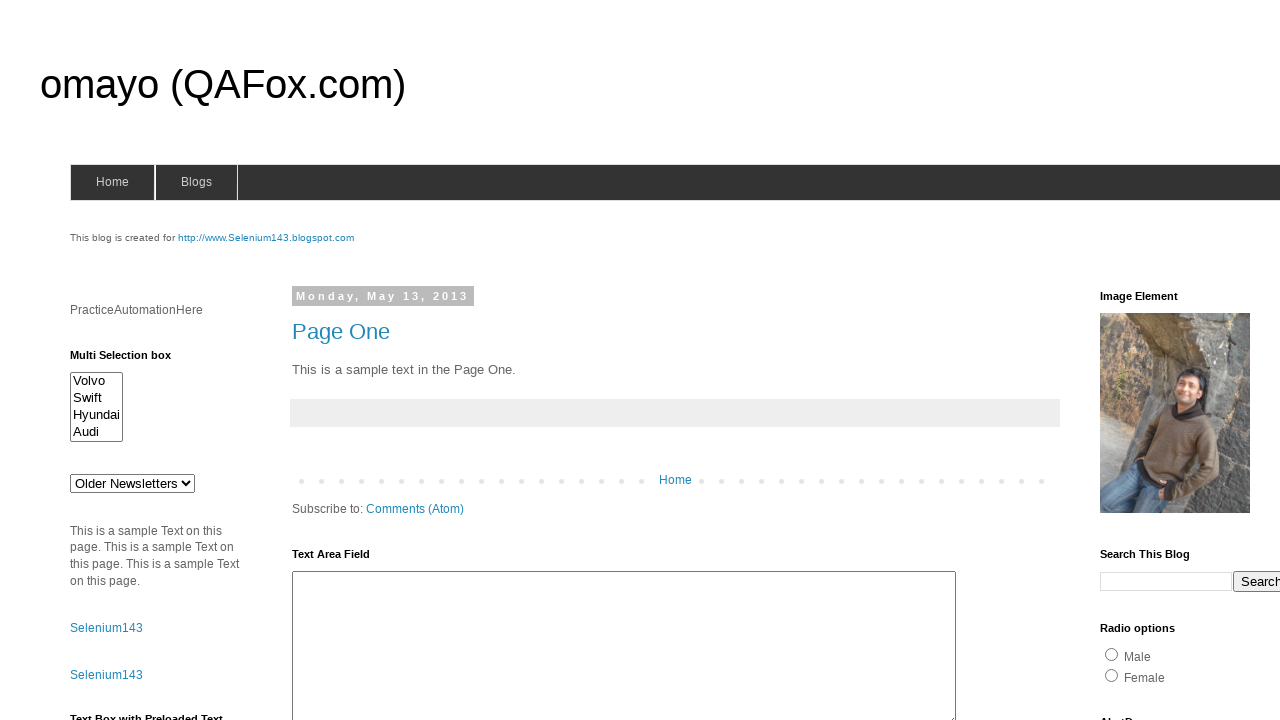

Navigated to second URL (https://tutorialsninja.com/demo/)
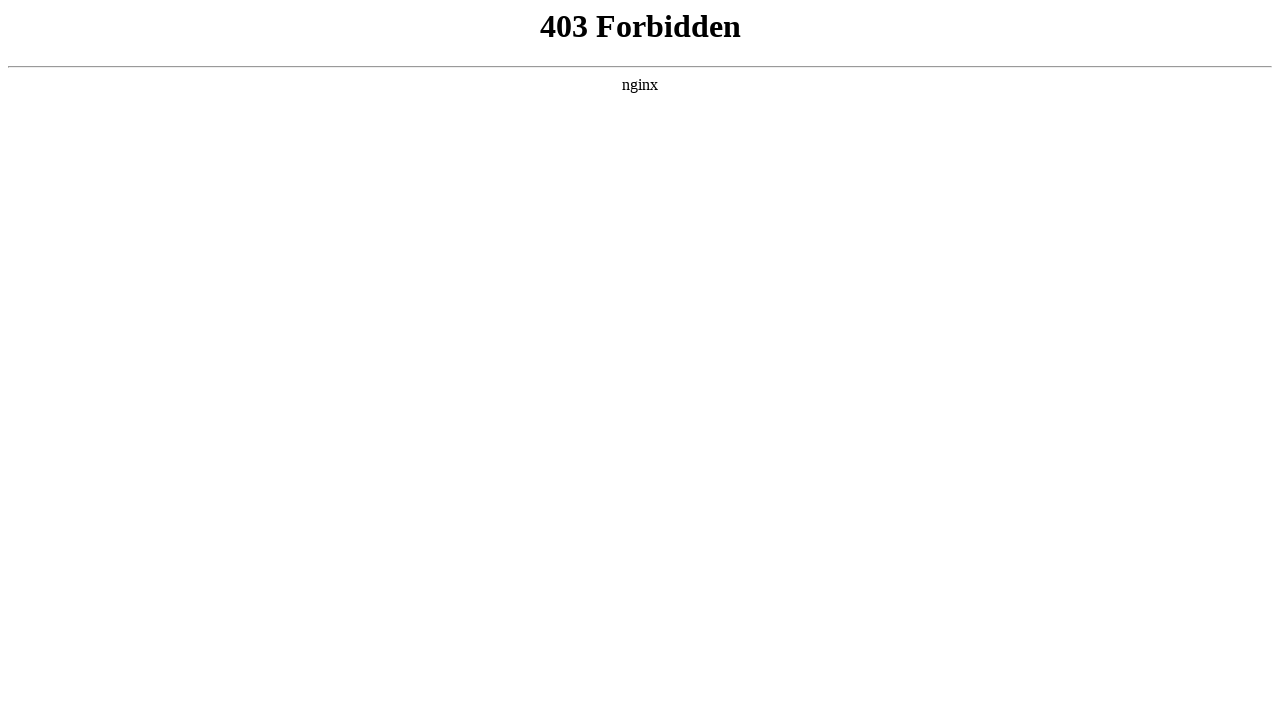

Navigated back to previous page (https://omayo.blogspot.com/)
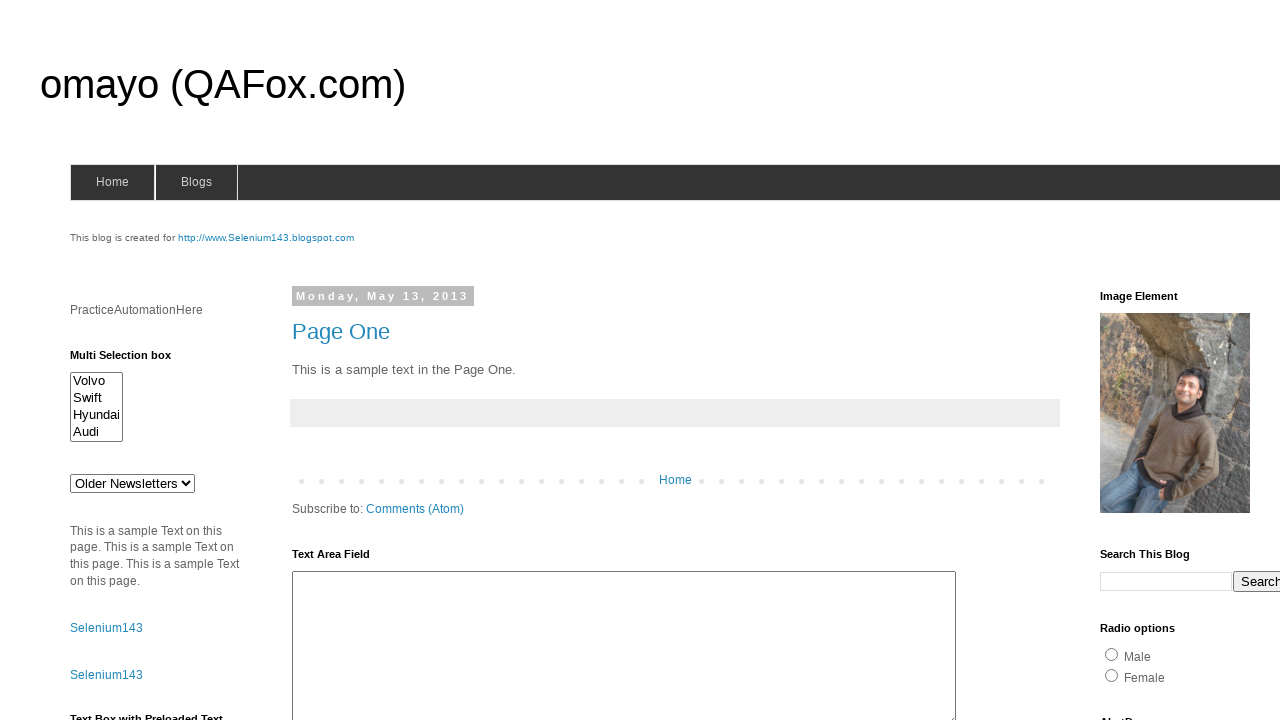

Navigated forward to second URL (https://tutorialsninja.com/demo/)
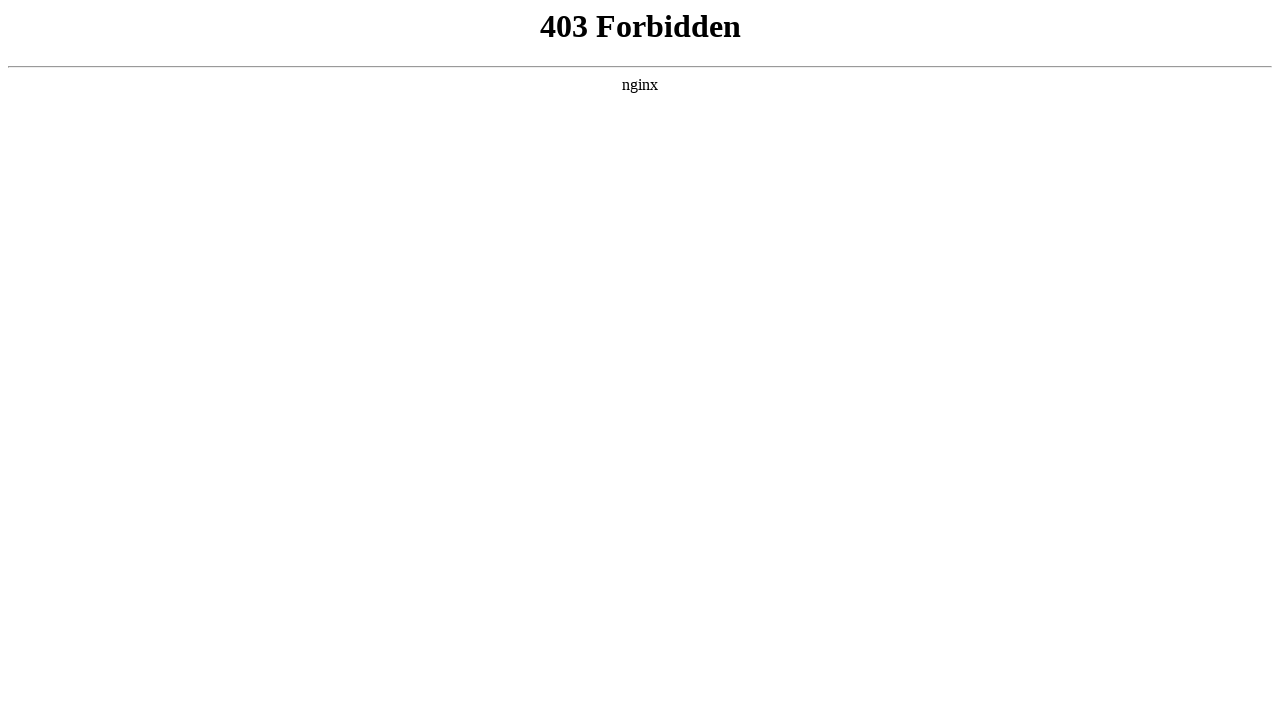

Refreshed the current page
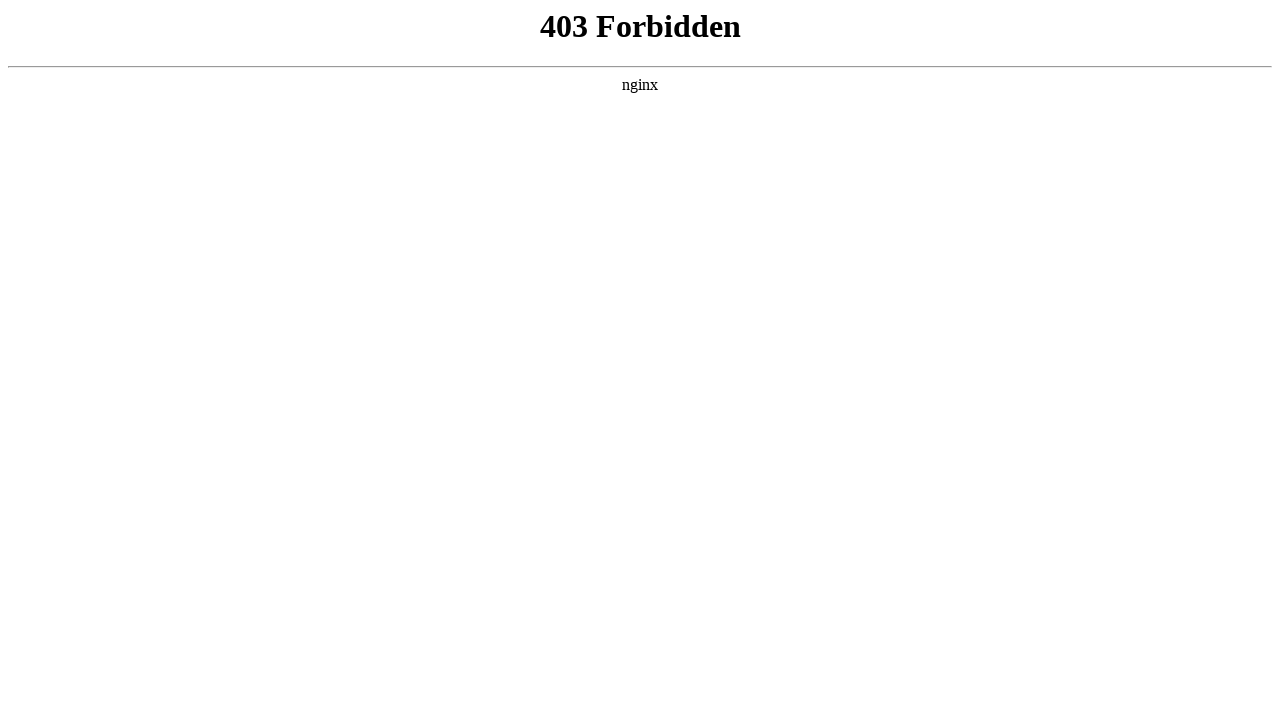

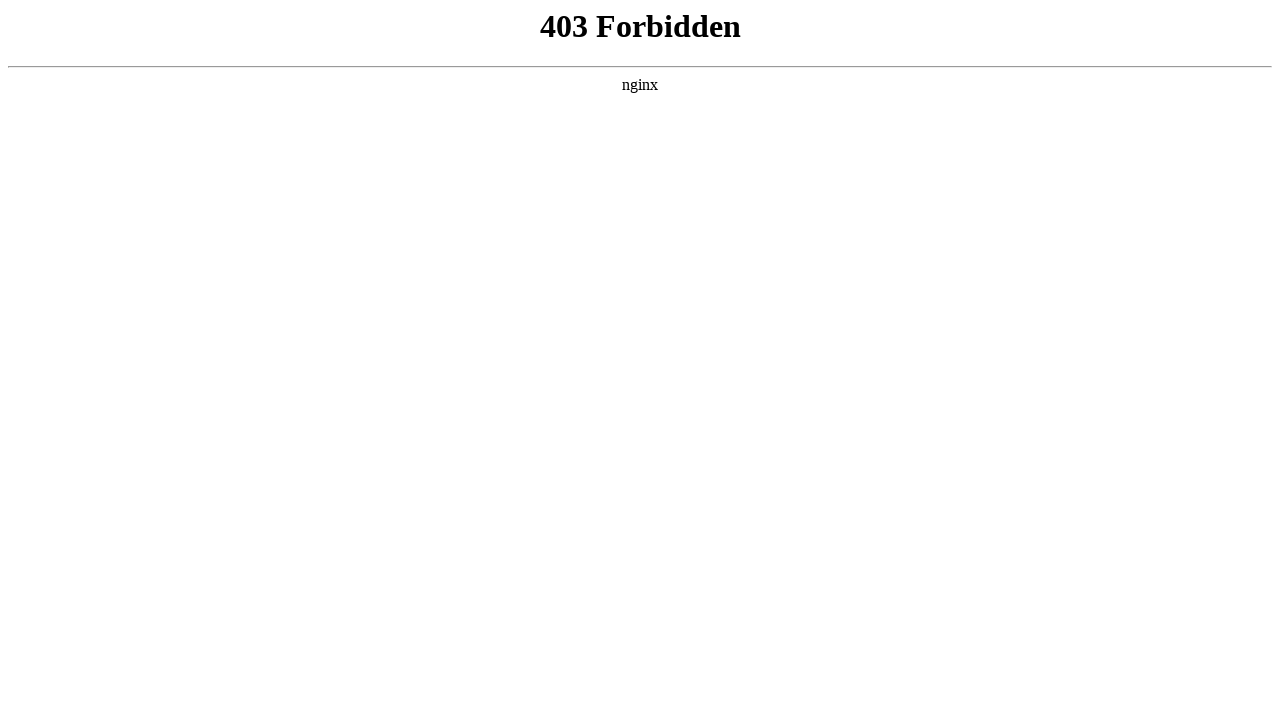